Fills out and verifies a practice form on DemoQA with personal information including name, email, phone, gender selection, subjects, hobbies checkboxes, and address.

Starting URL: https://demoqa.com/automation-practice-form

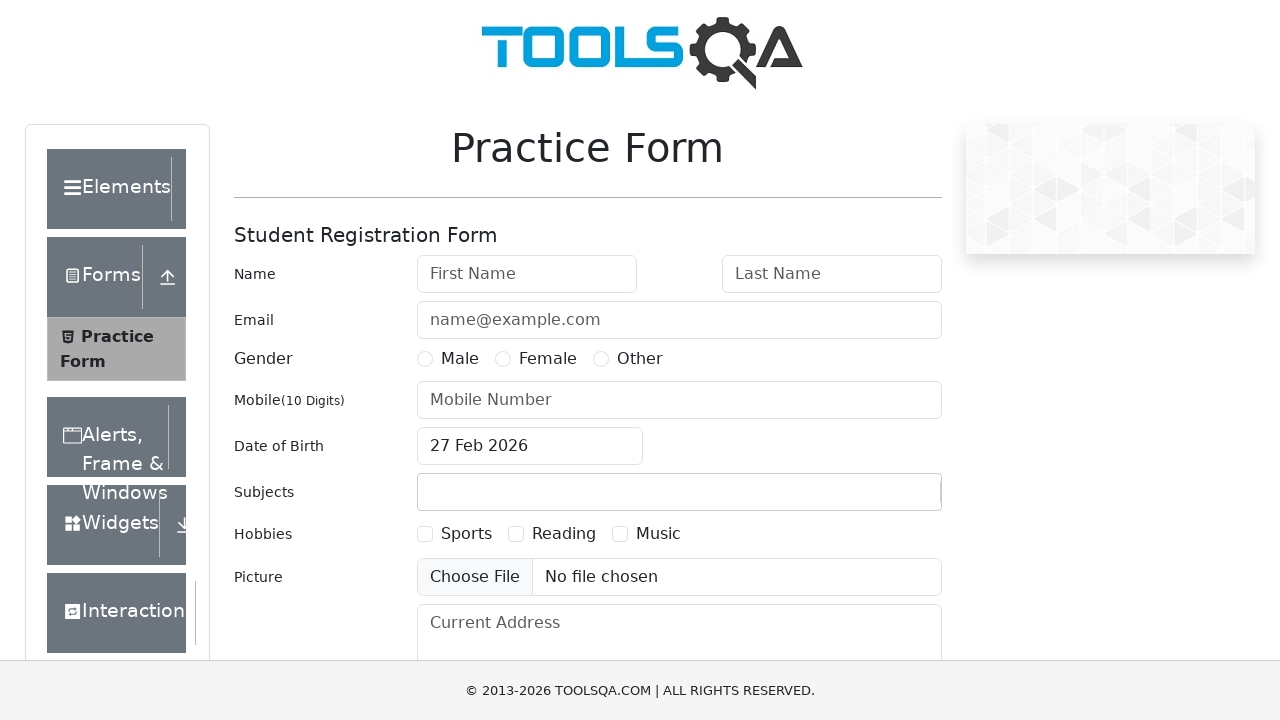

Filled first name field with 'Michael' on #firstName
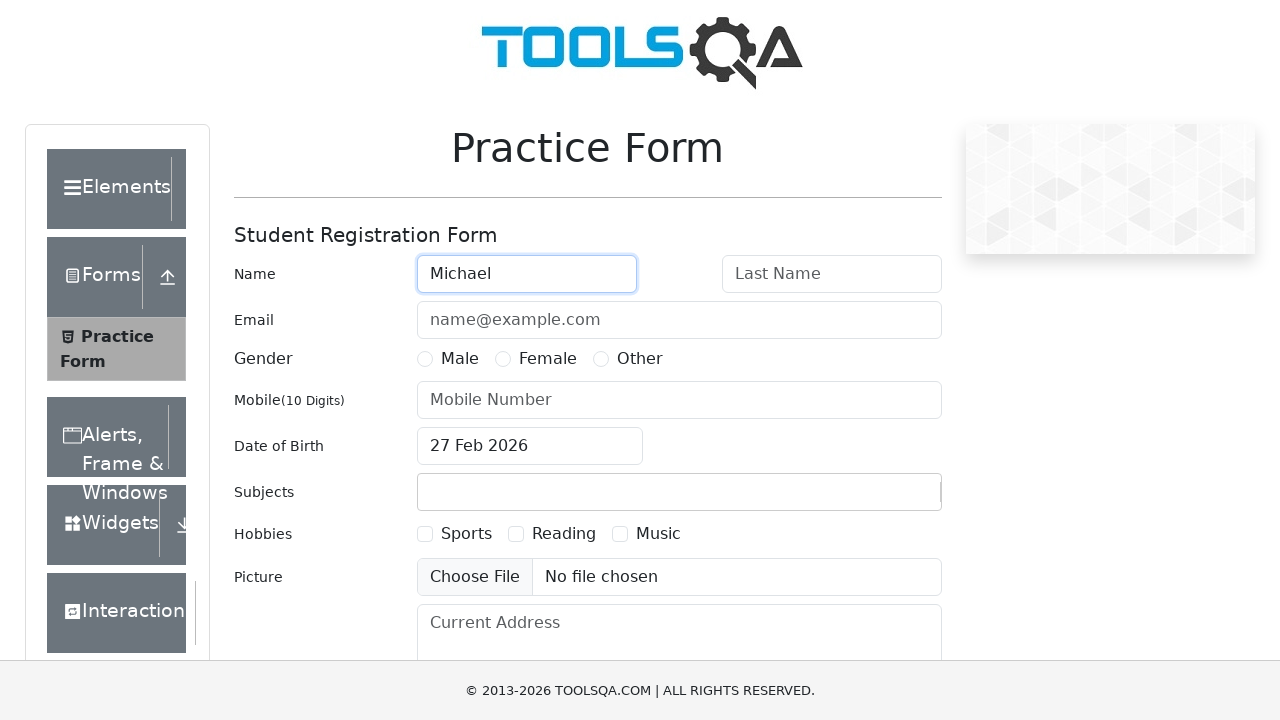

Filled last name field with 'Johnson' on #lastName
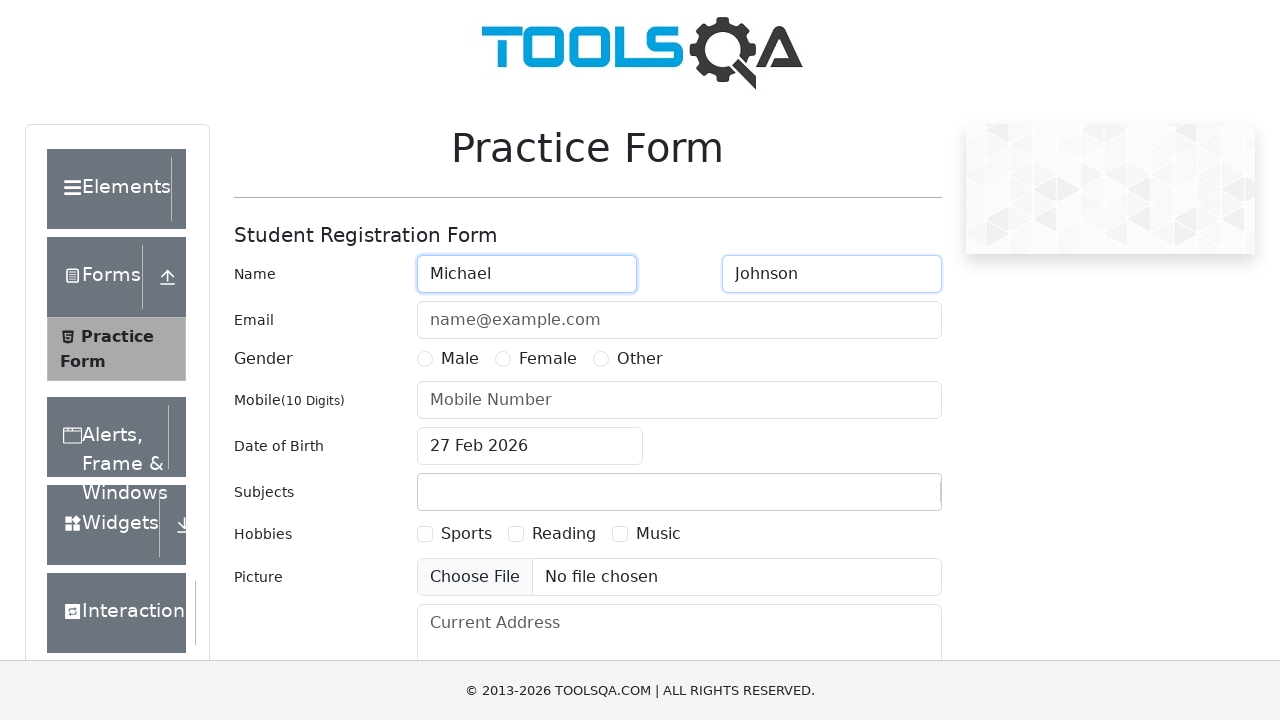

Filled email field with 'michael.johnson@example.com' on #userEmail
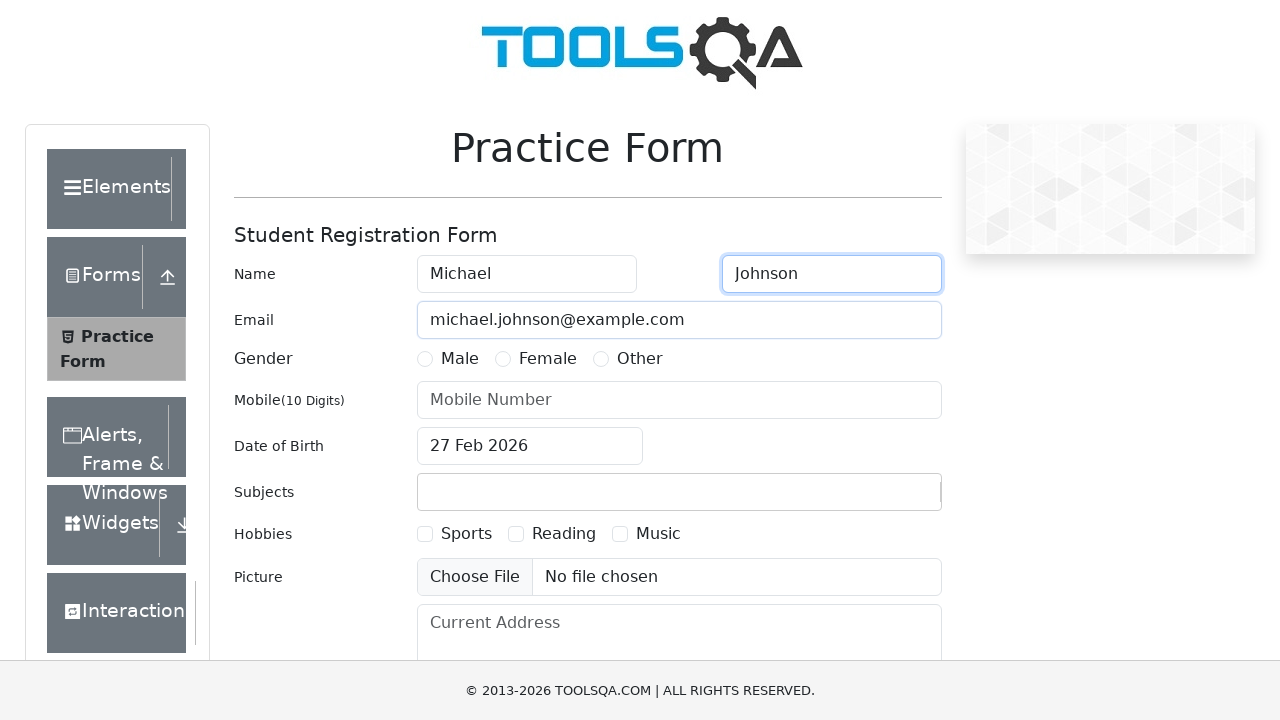

Selected Male gender option at (460, 359) on label[for='gender-radio-1']
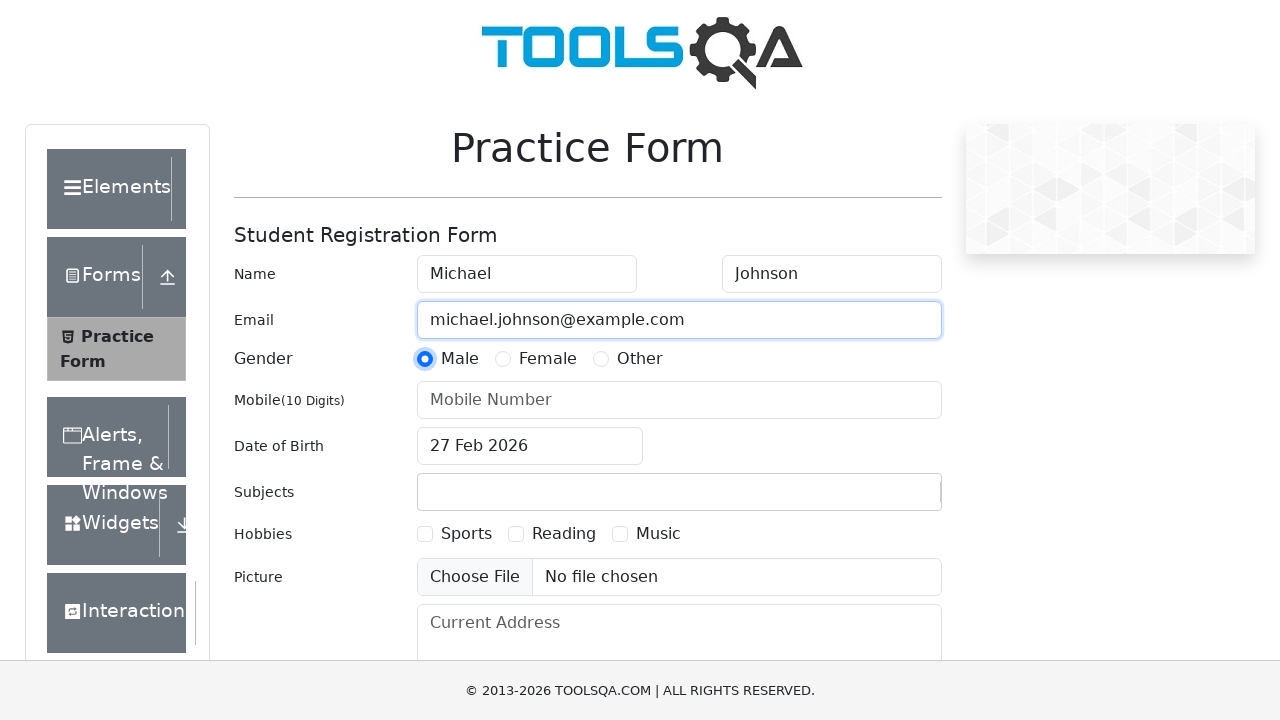

Filled phone number field with '5551234567' on #userNumber
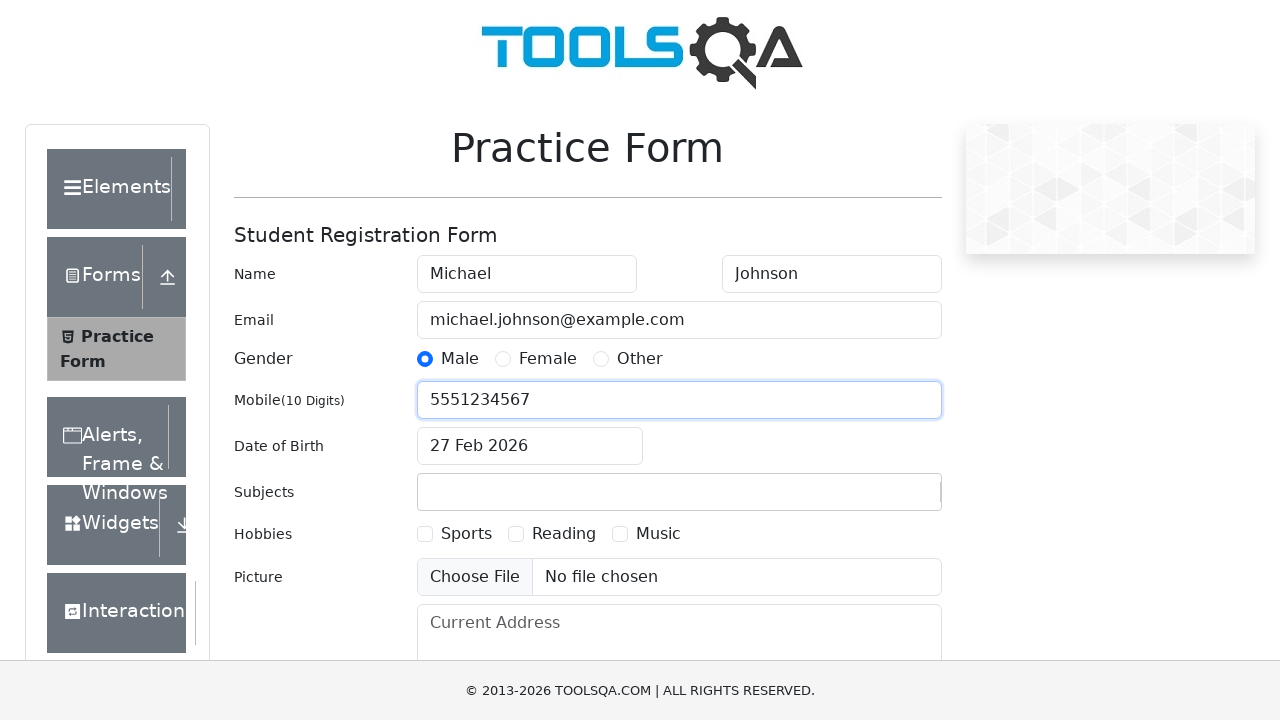

Filled subjects input with 'Maths' on #subjectsInput
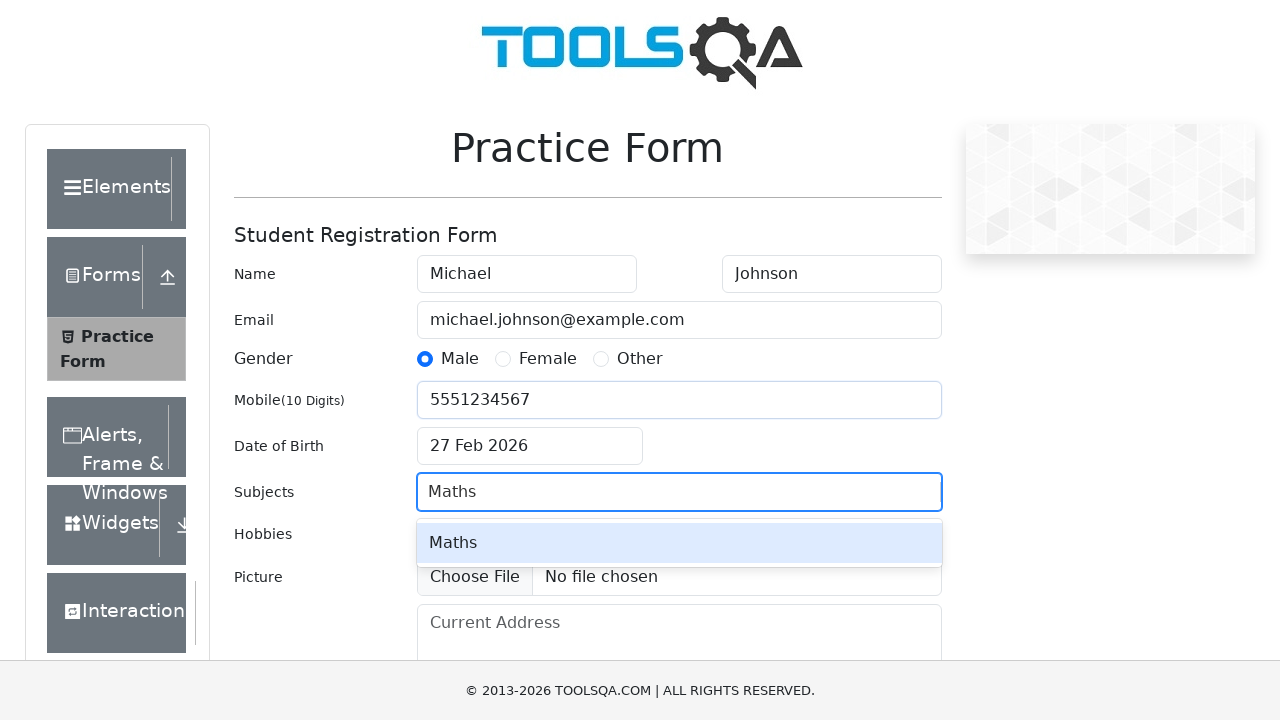

Pressed Enter to confirm first subject 'Maths'
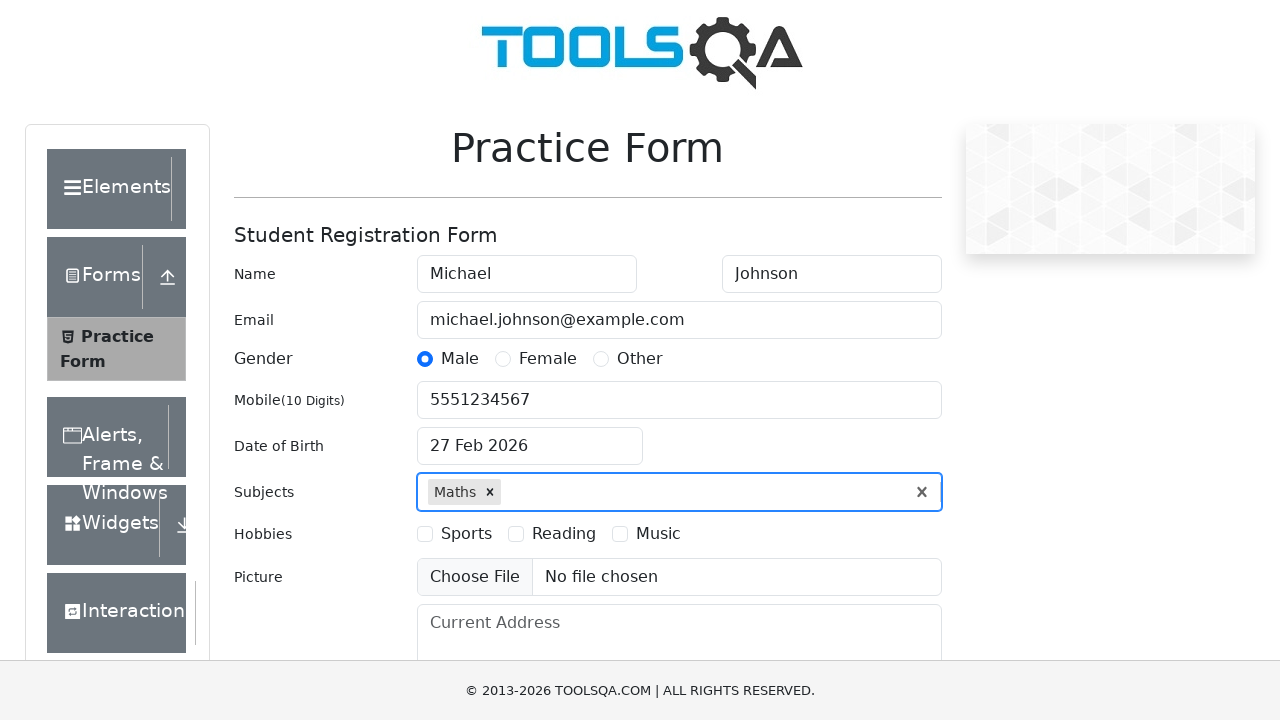

Filled subjects input with 'Computer Science' on #subjectsInput
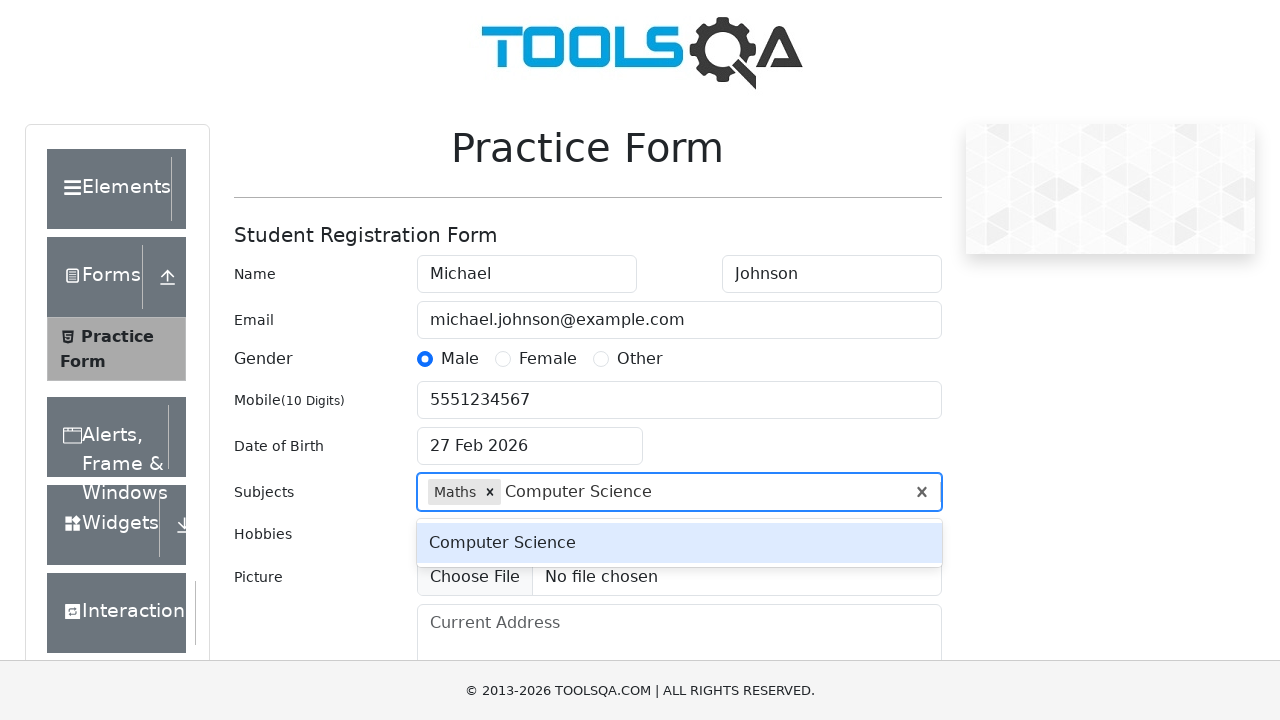

Pressed Enter to confirm second subject 'Computer Science'
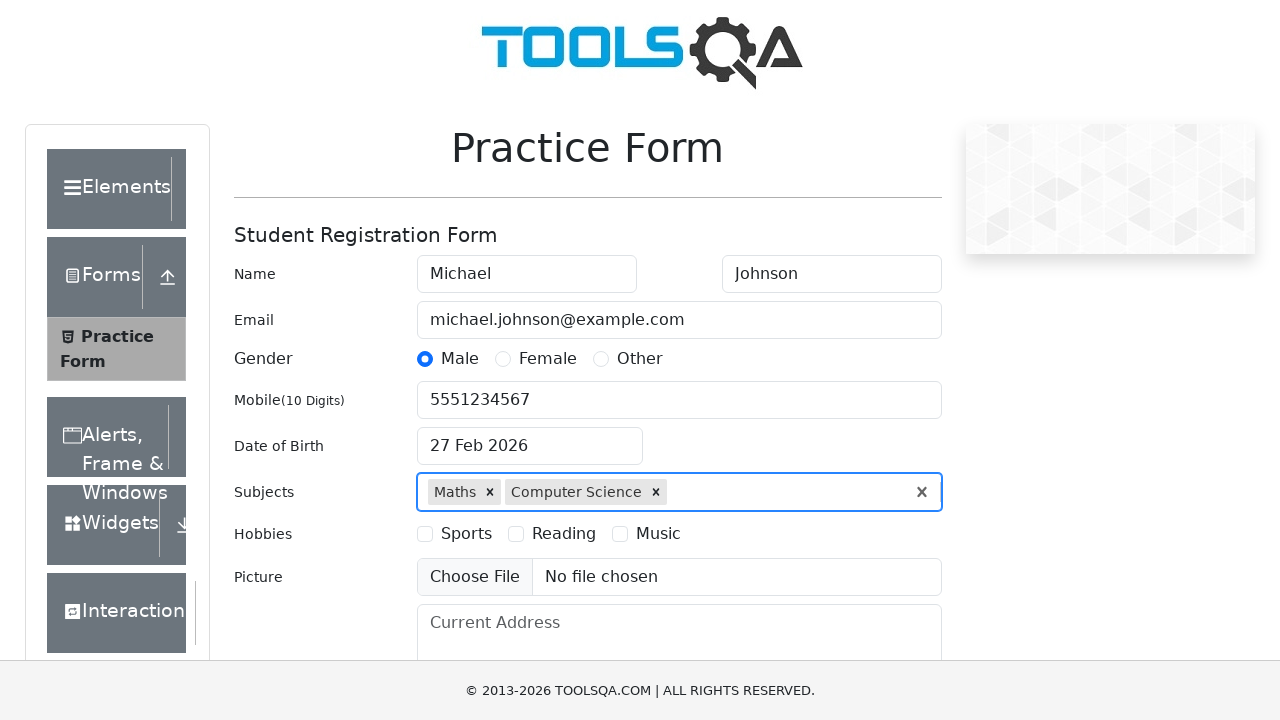

Selected Sports hobby checkbox at (466, 534) on label[for='hobbies-checkbox-1']
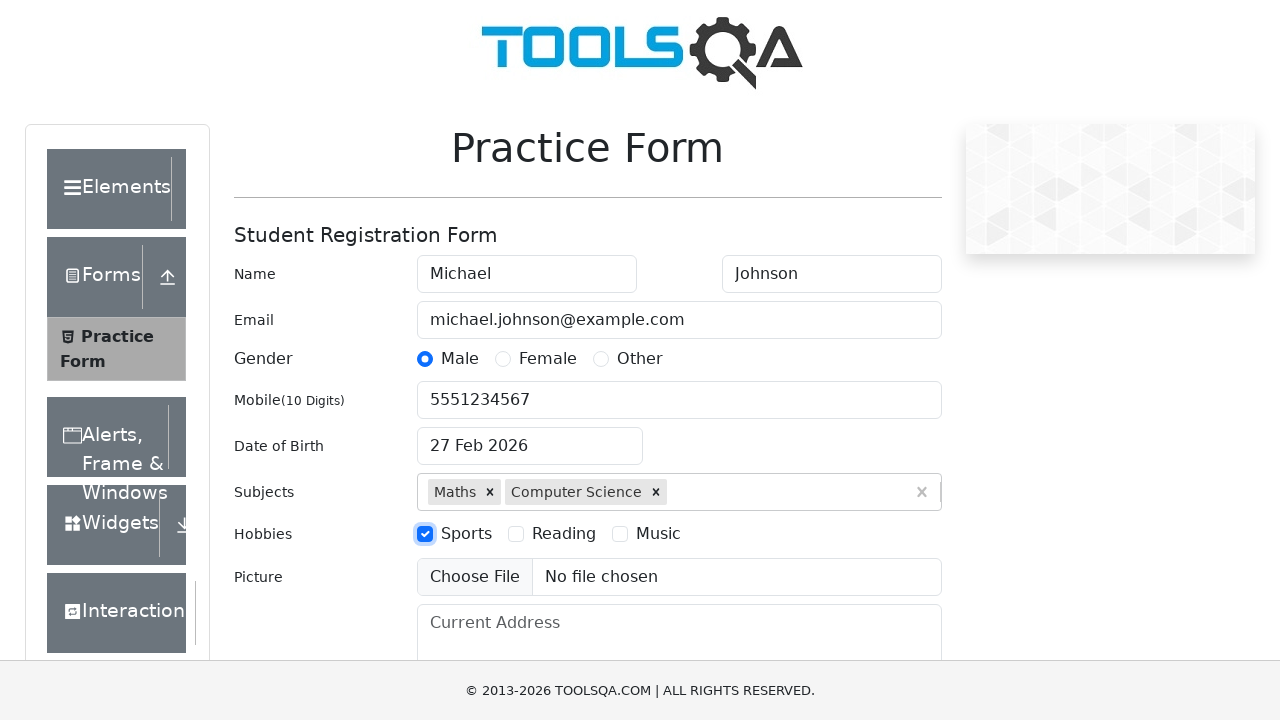

Selected Music hobby checkbox at (658, 534) on label[for='hobbies-checkbox-3']
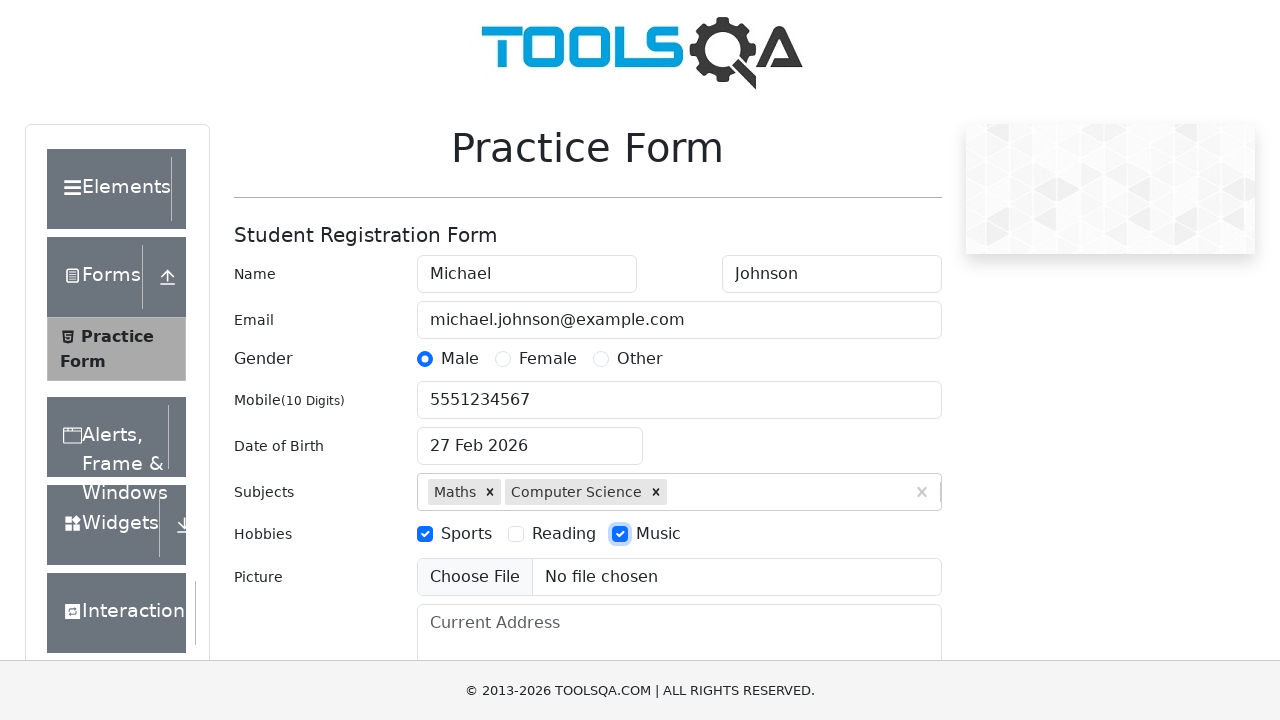

Filled current address field with '456 Oak Avenue, Springfield, IL 62701' on #currentAddress
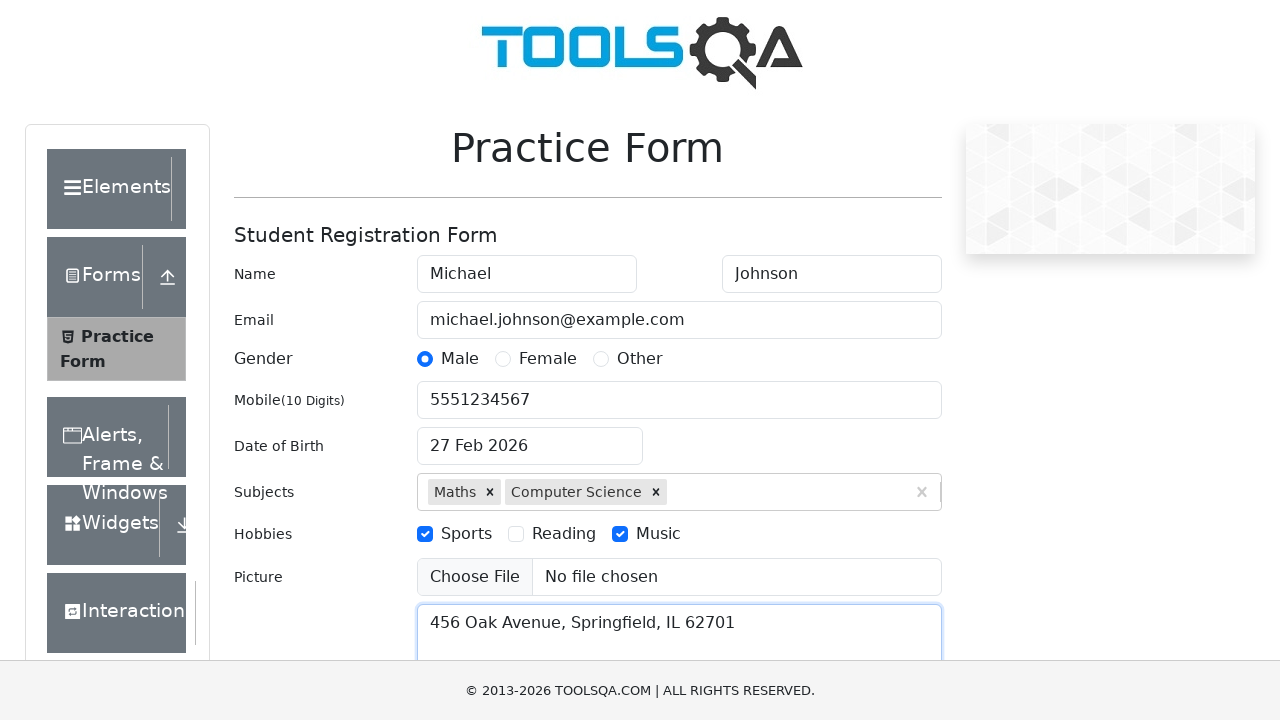

Verified first name field contains correct value
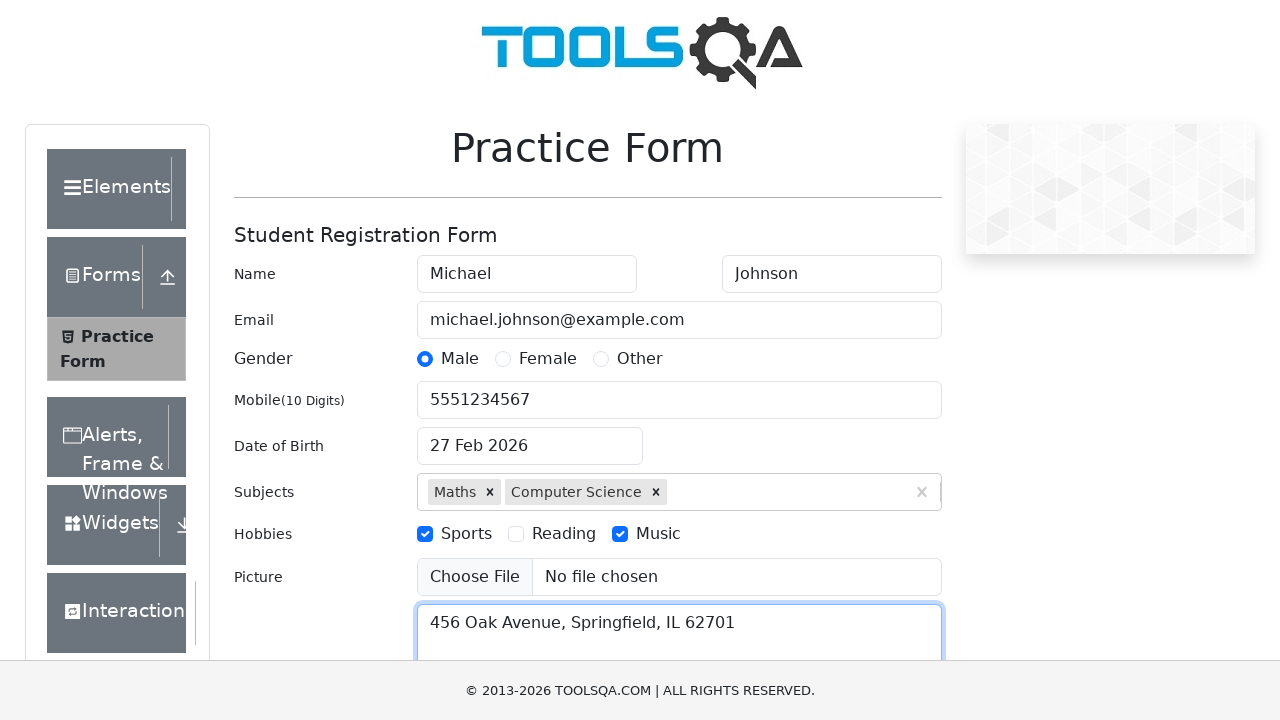

Verified last name field contains correct value
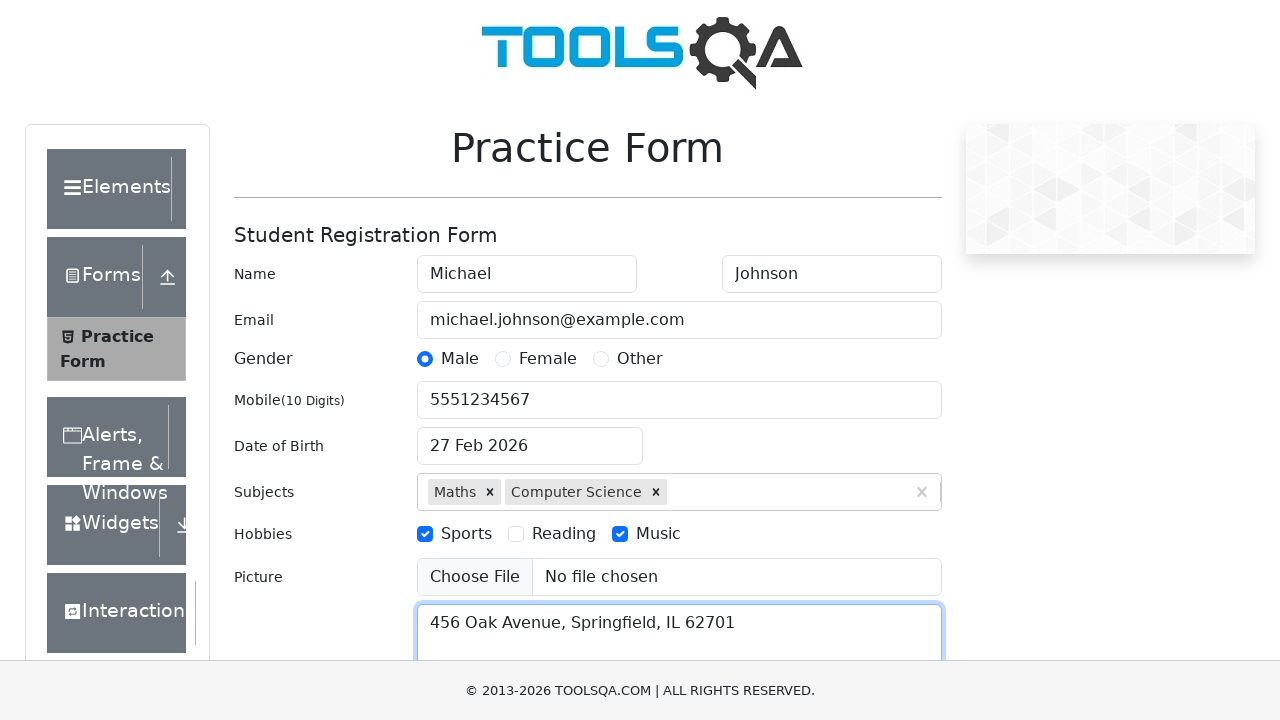

Verified email field contains correct value
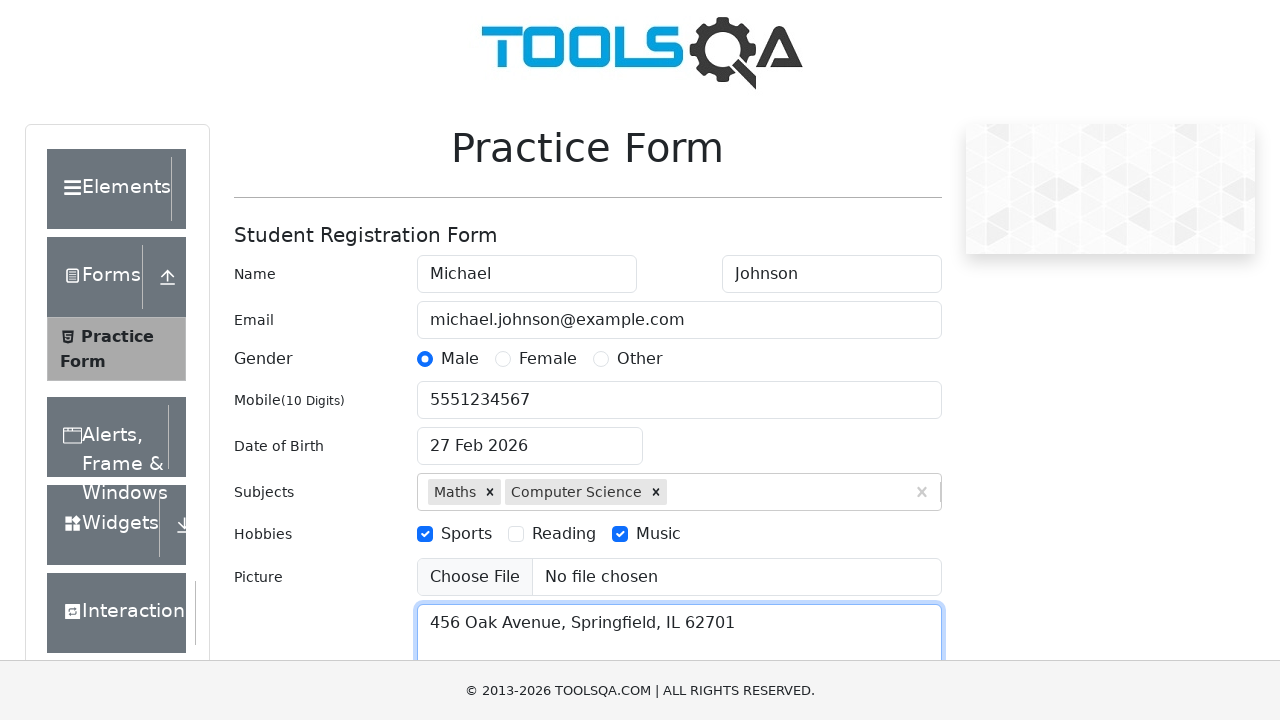

Verified Male gender radio button is checked
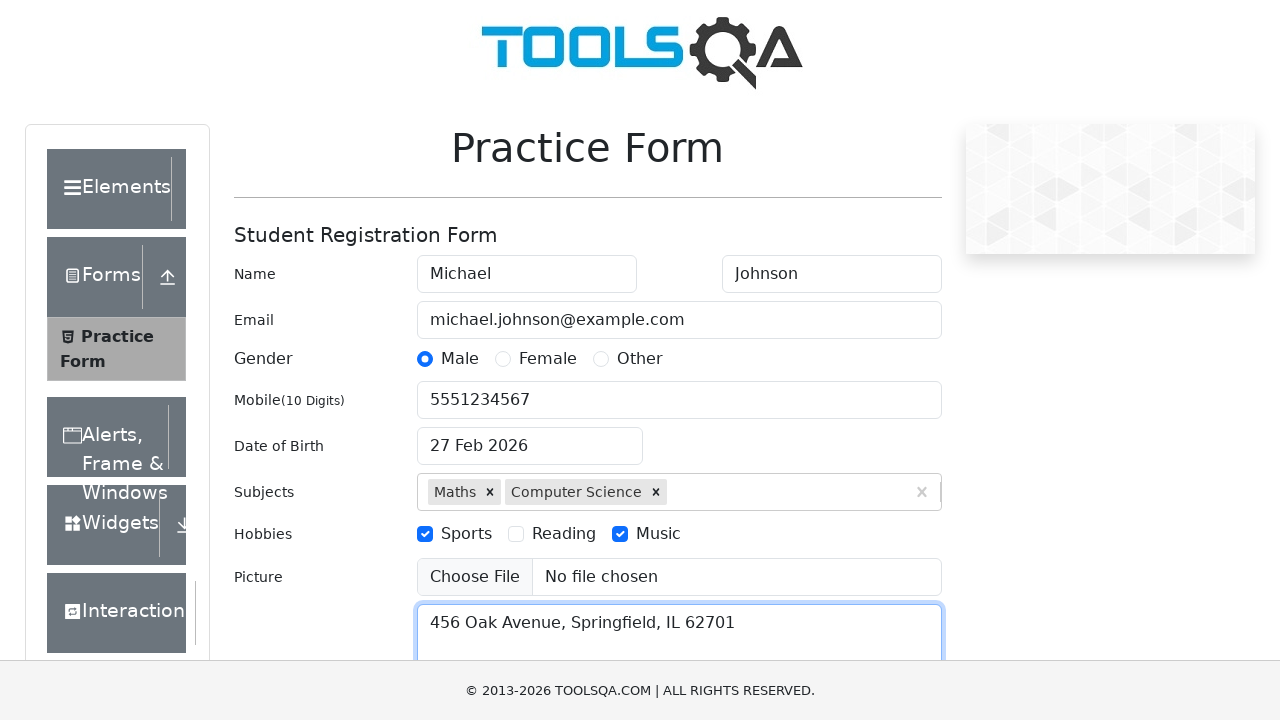

Verified Female gender radio button is not checked
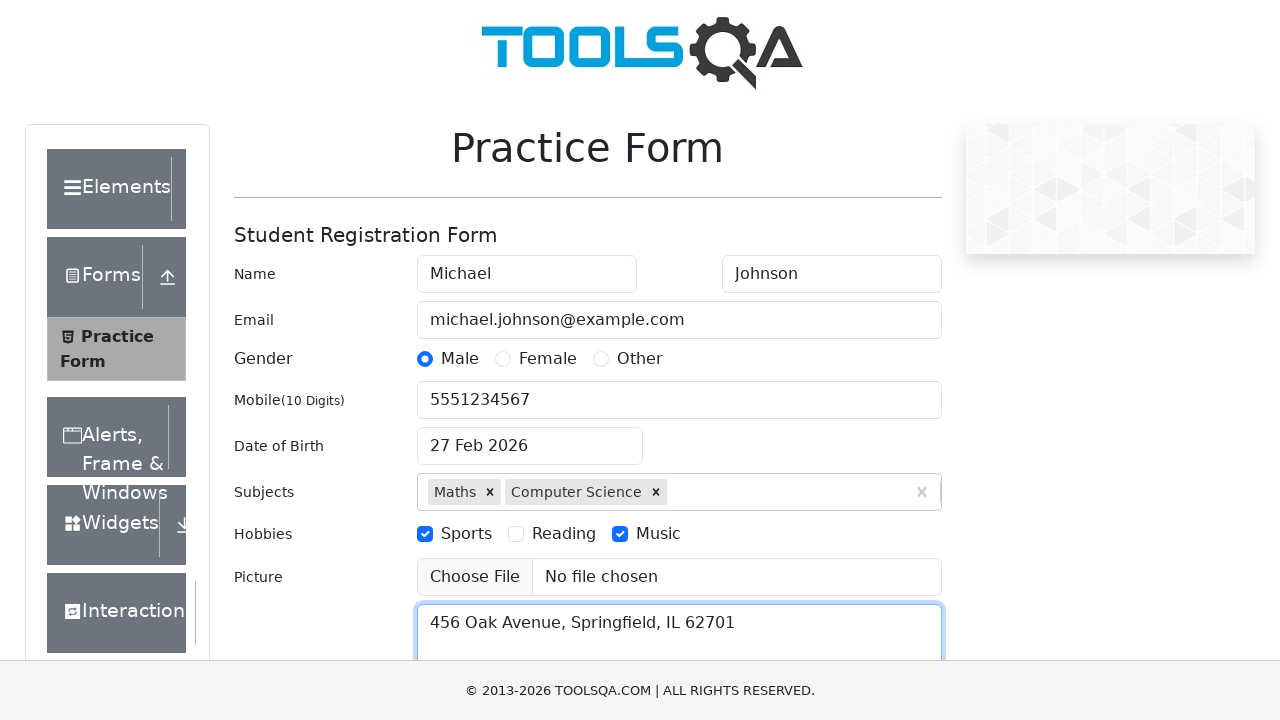

Verified Other gender radio button is not checked
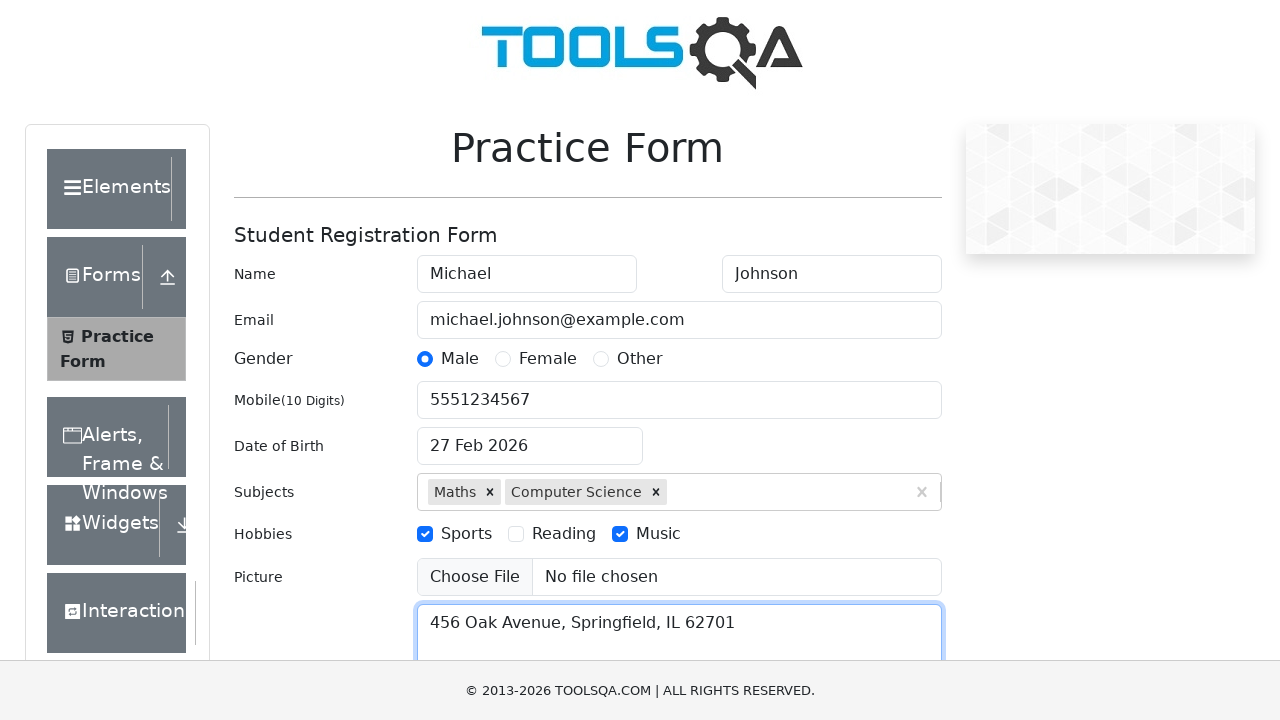

Verified phone number field contains correct value
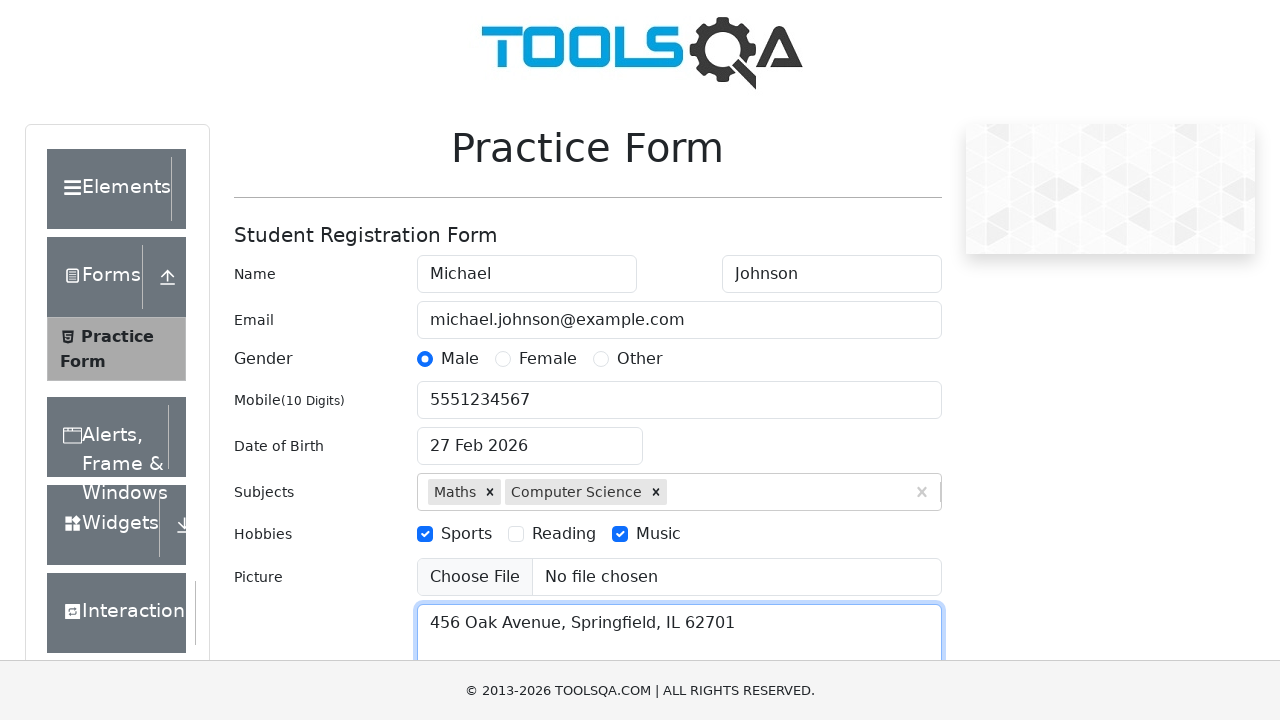

Verified Sports hobby checkbox is checked
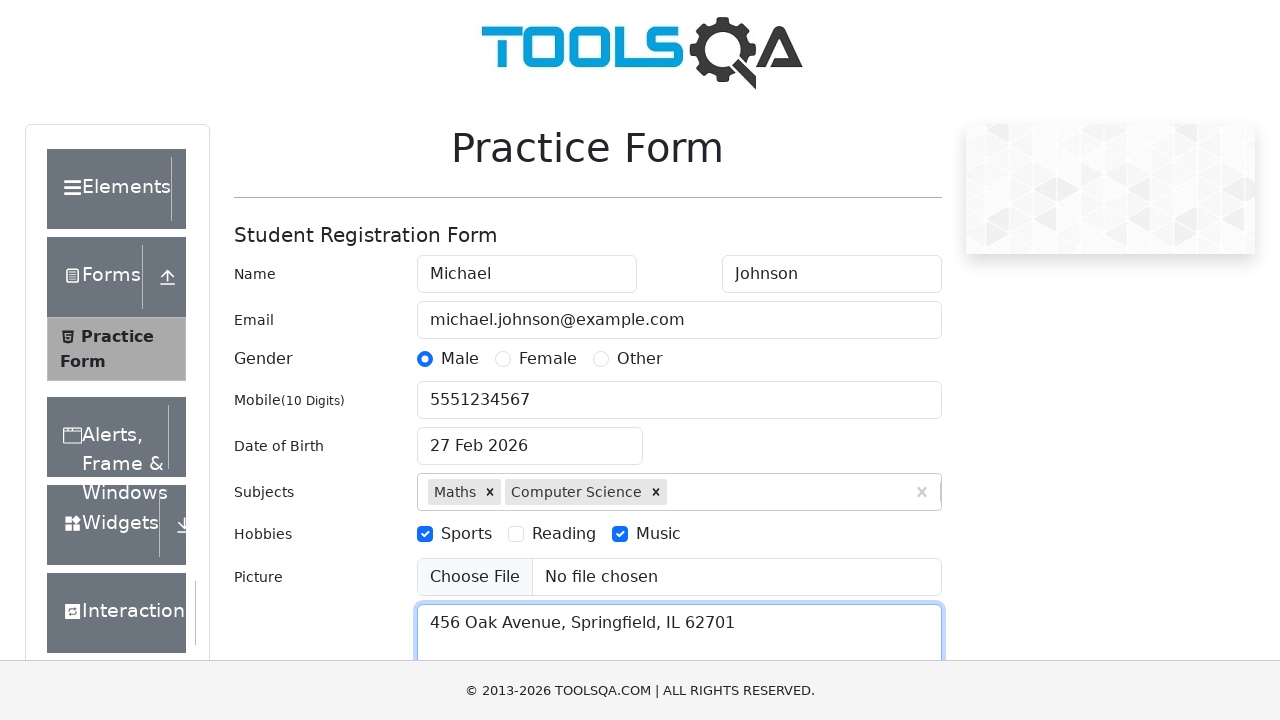

Verified Reading hobby checkbox is not checked
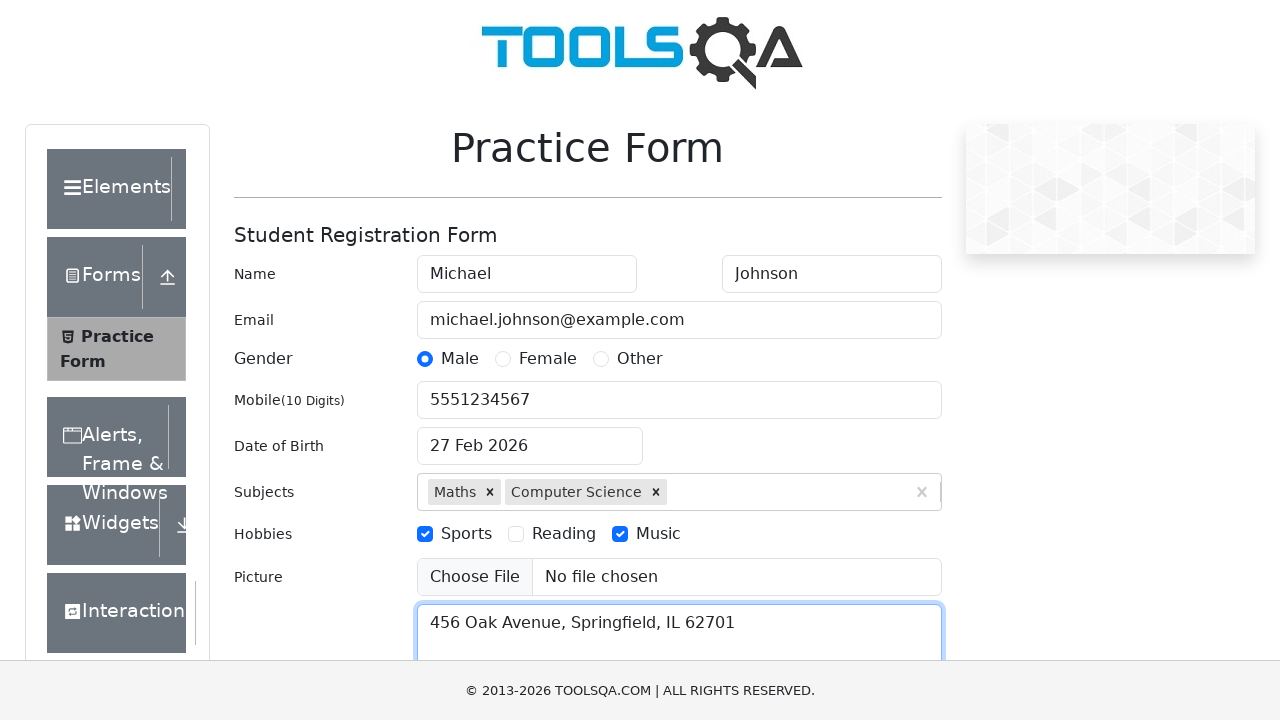

Verified Music hobby checkbox is checked
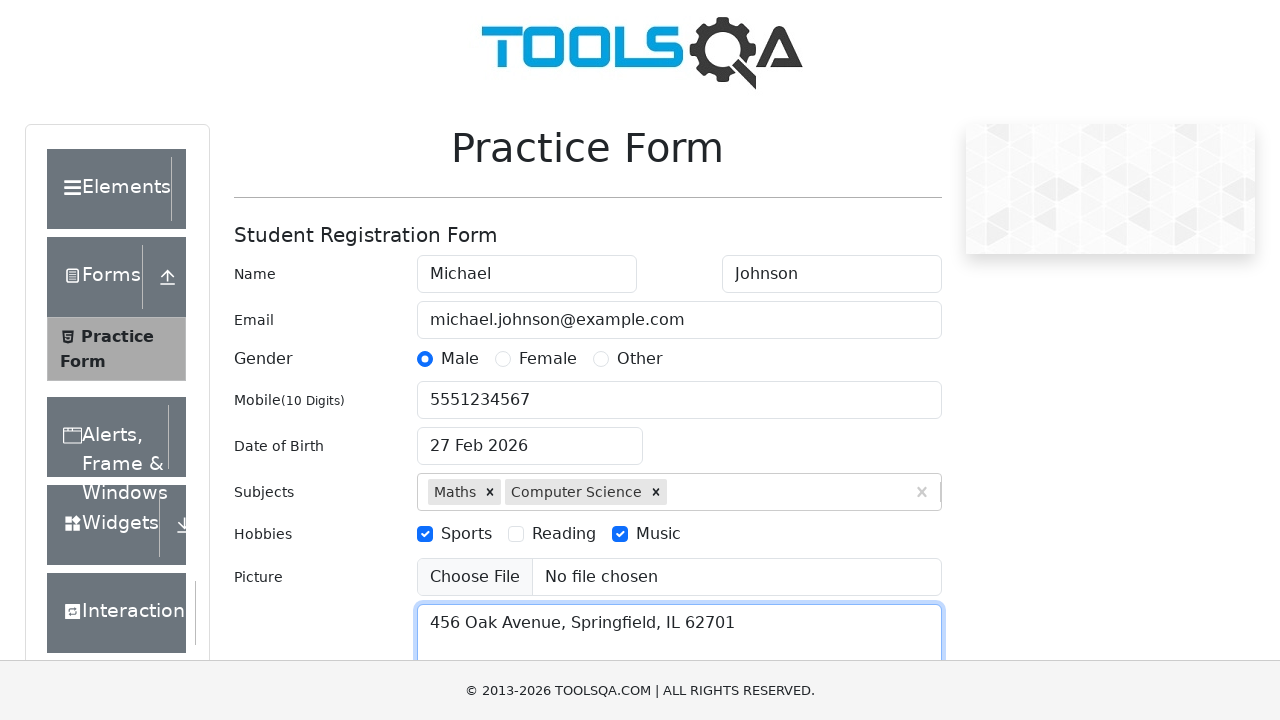

Verified current address field contains correct value
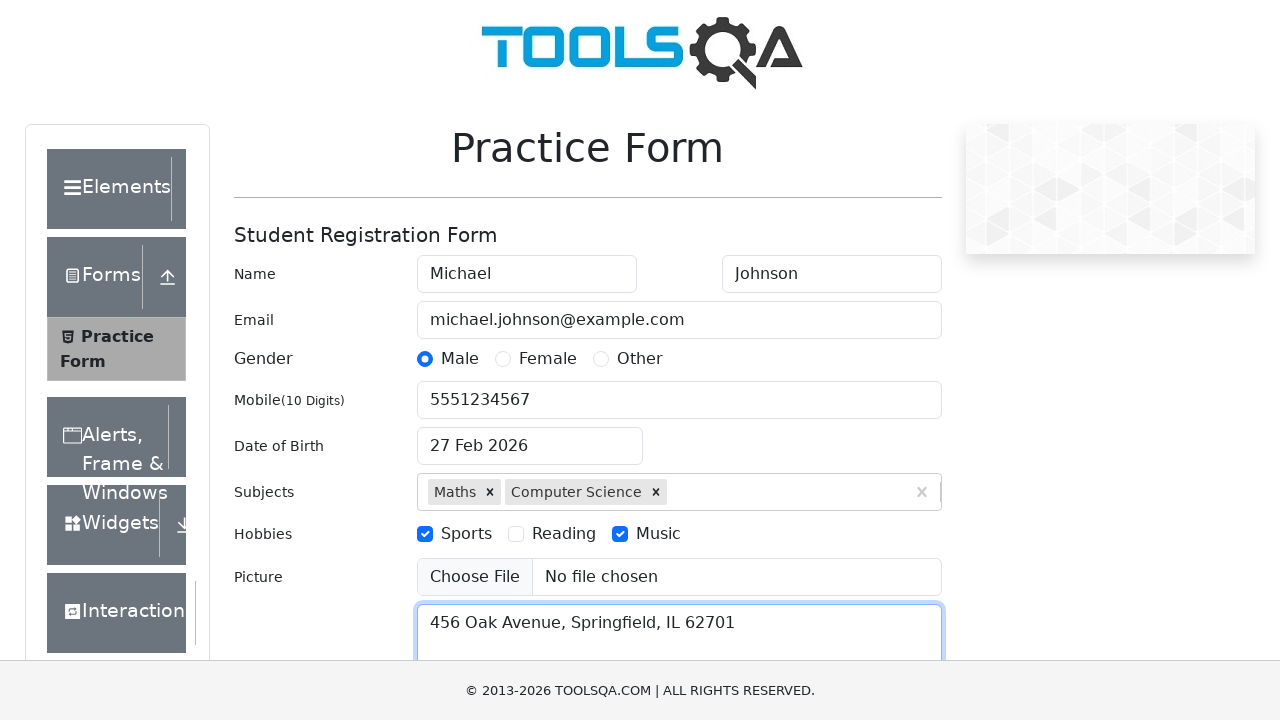

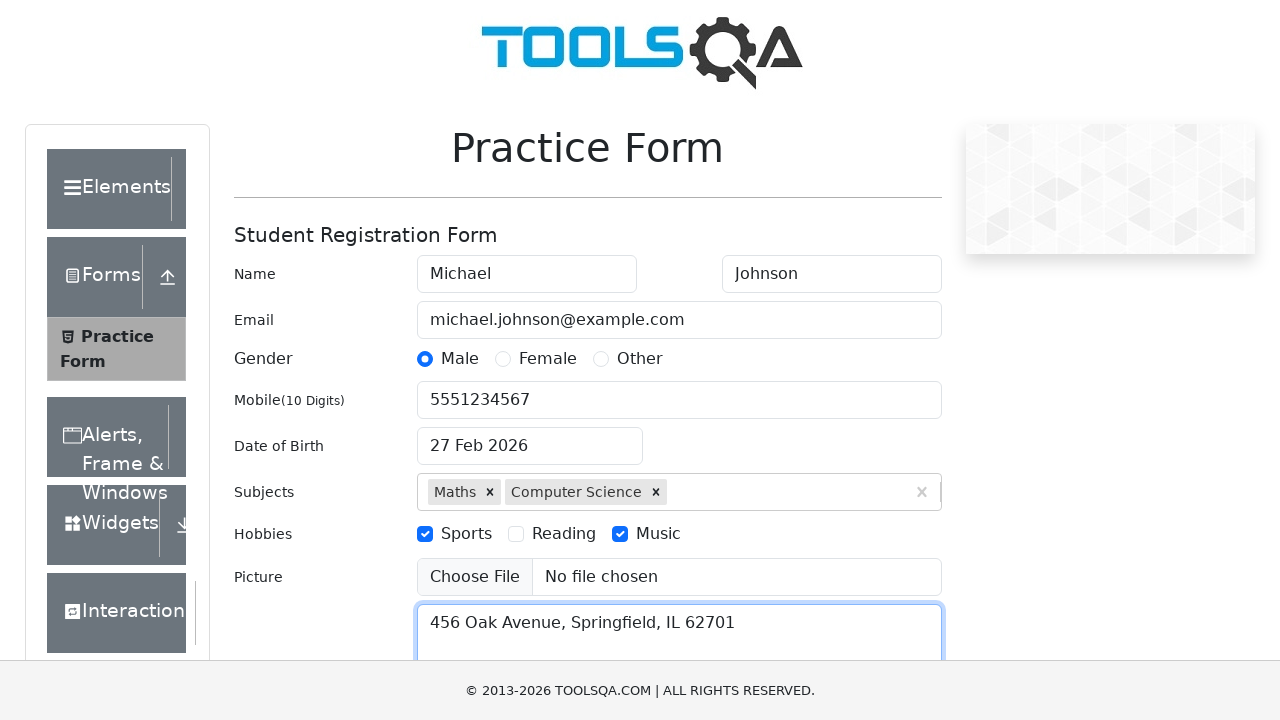